Navigates to the homepage and measures the page load time to verify it completes within acceptable performance thresholds.

Starting URL: https://ai-tools-lab.com

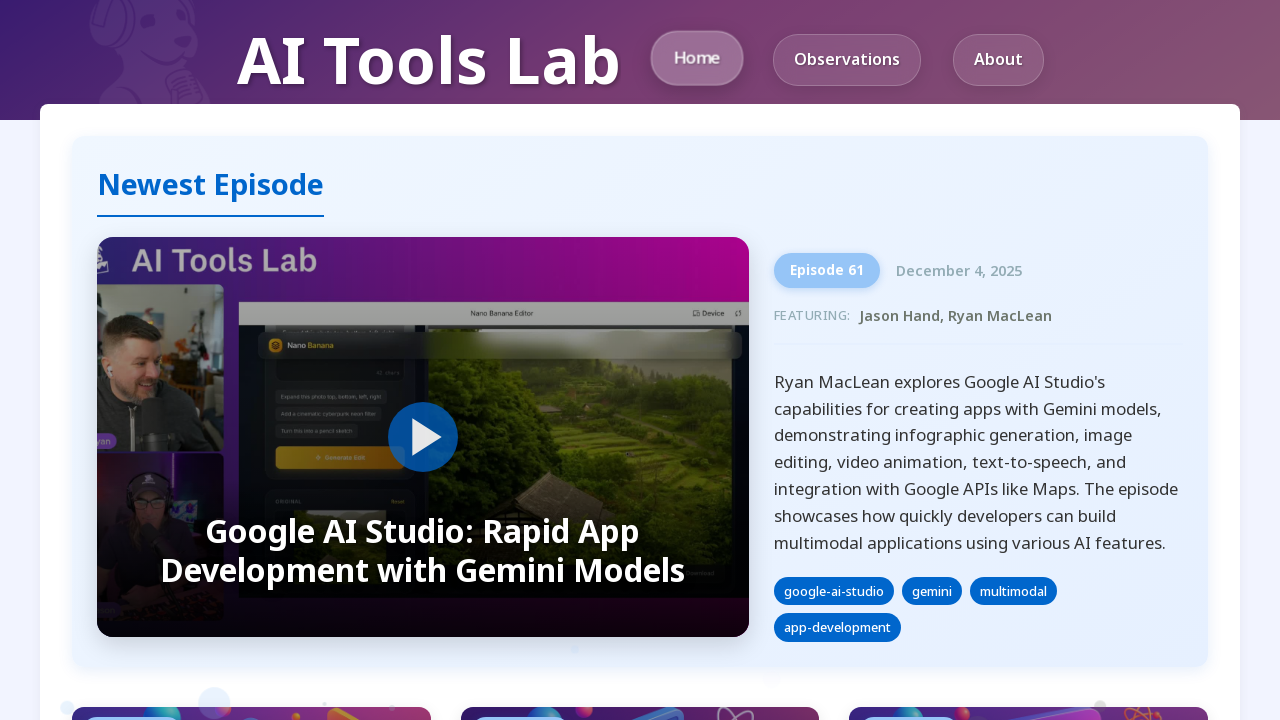

Waited for page load state to complete
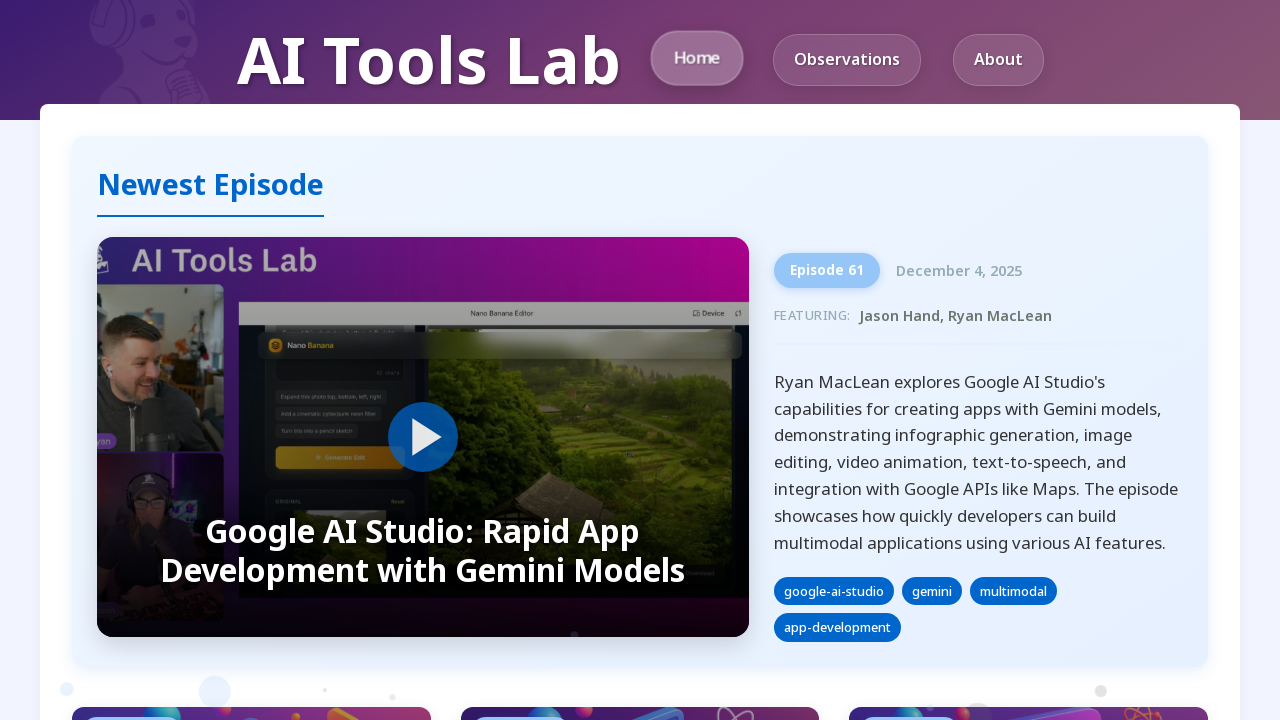

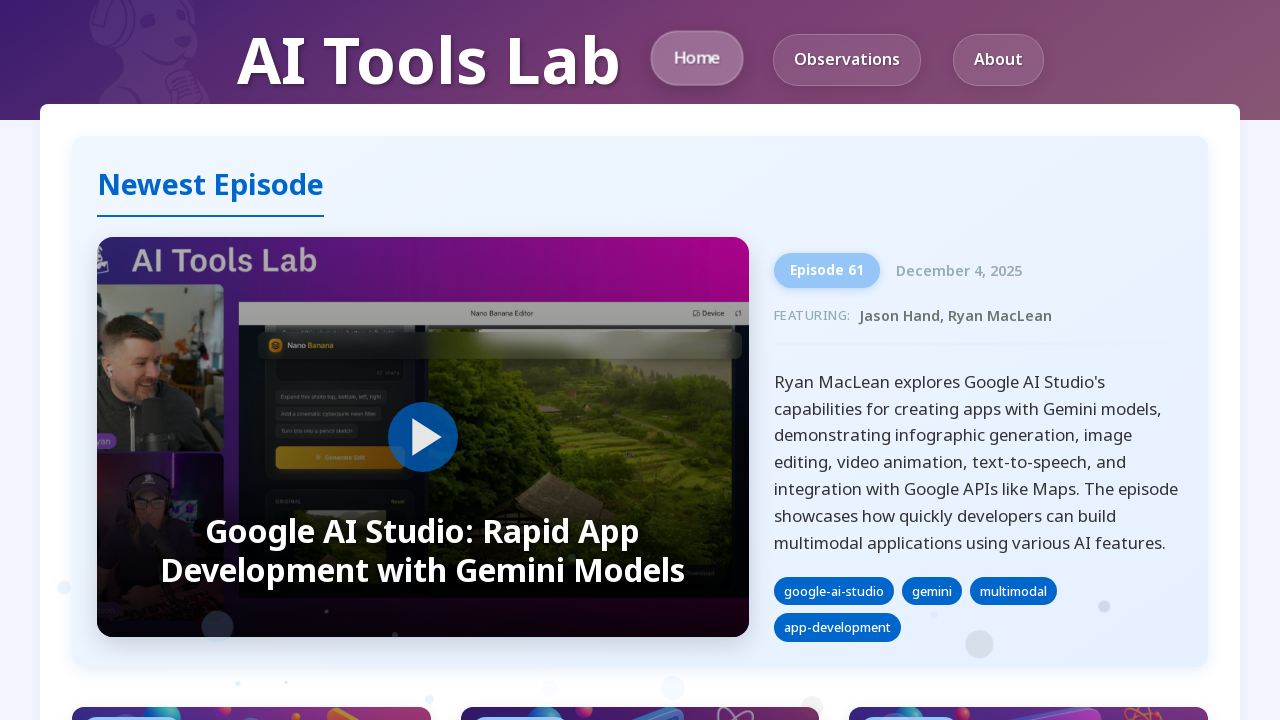